Tests browser back button navigation between filter views

Starting URL: https://demo.playwright.dev/todomvc

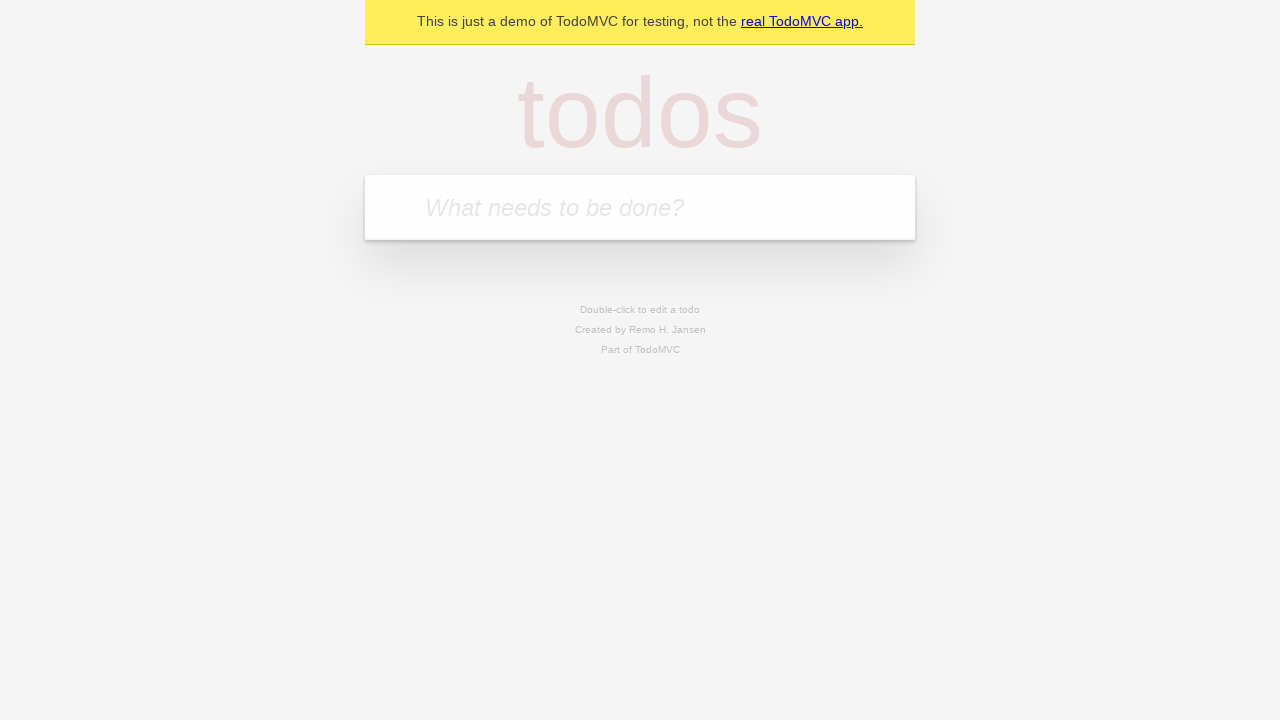

Filled first todo input with 'buy some cheese' on internal:attr=[placeholder="What needs to be done?"i]
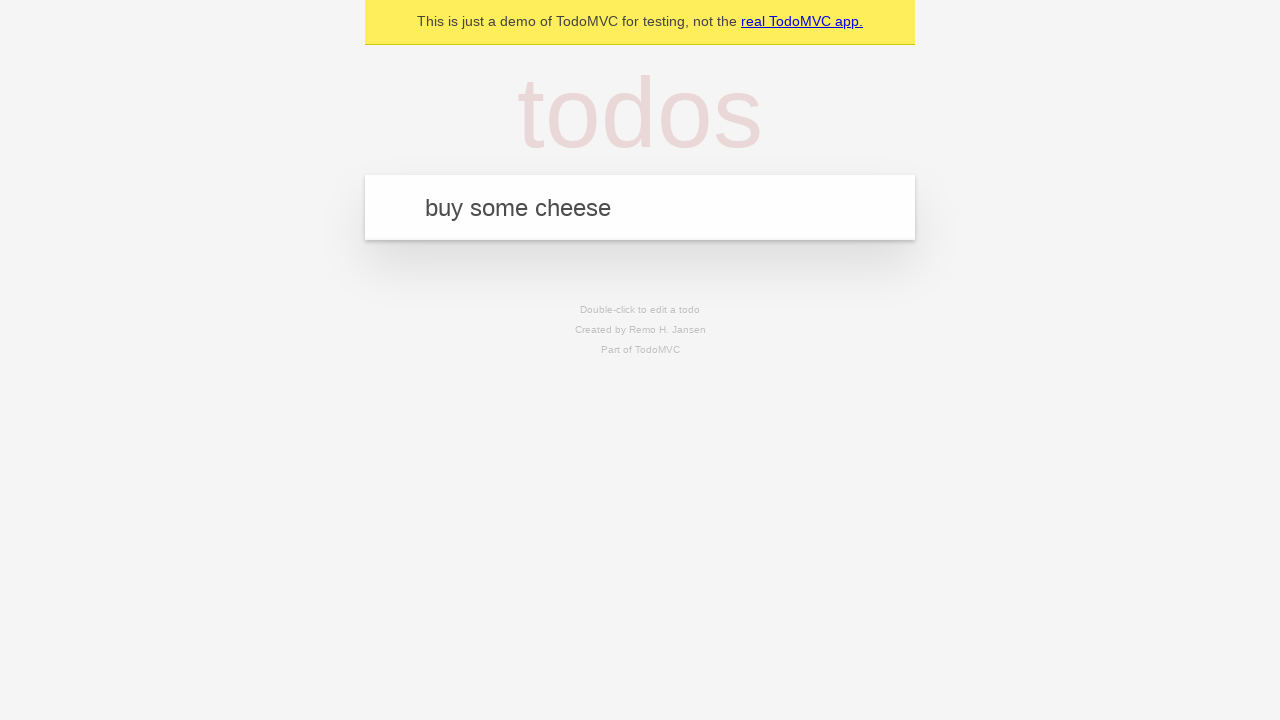

Pressed Enter to add first todo on internal:attr=[placeholder="What needs to be done?"i]
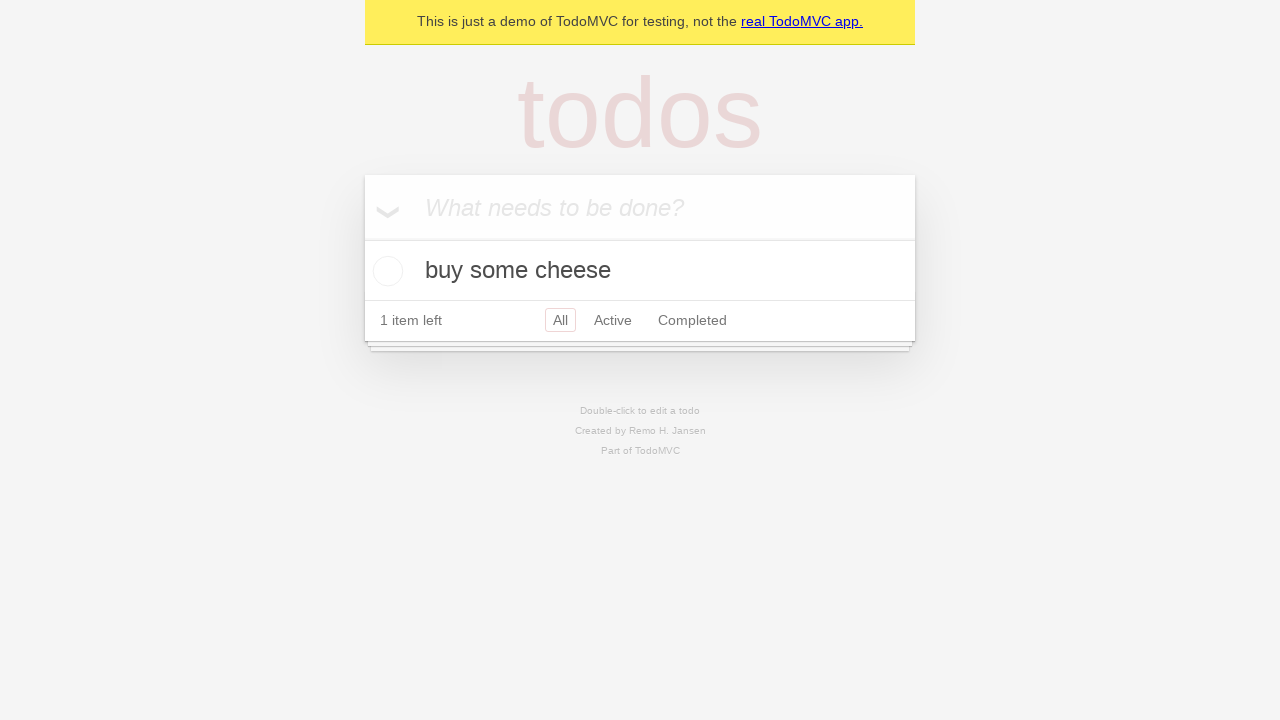

Filled second todo input with 'feed the cat' on internal:attr=[placeholder="What needs to be done?"i]
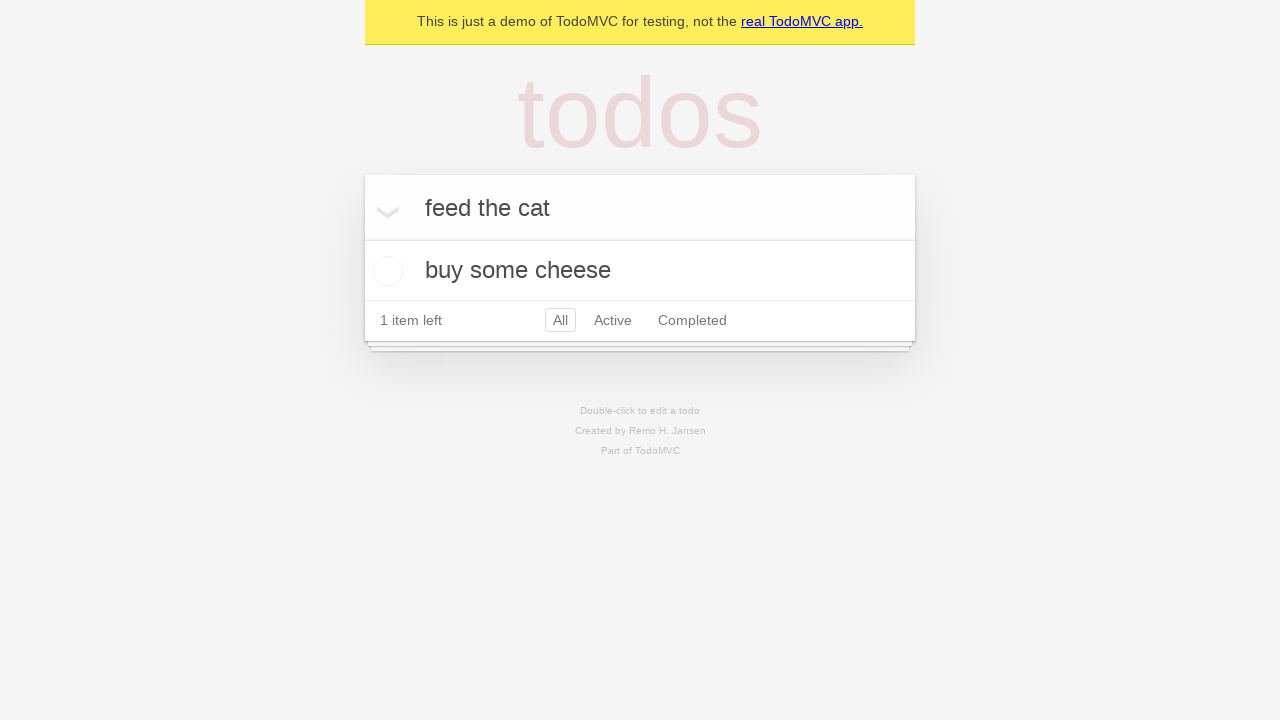

Pressed Enter to add second todo on internal:attr=[placeholder="What needs to be done?"i]
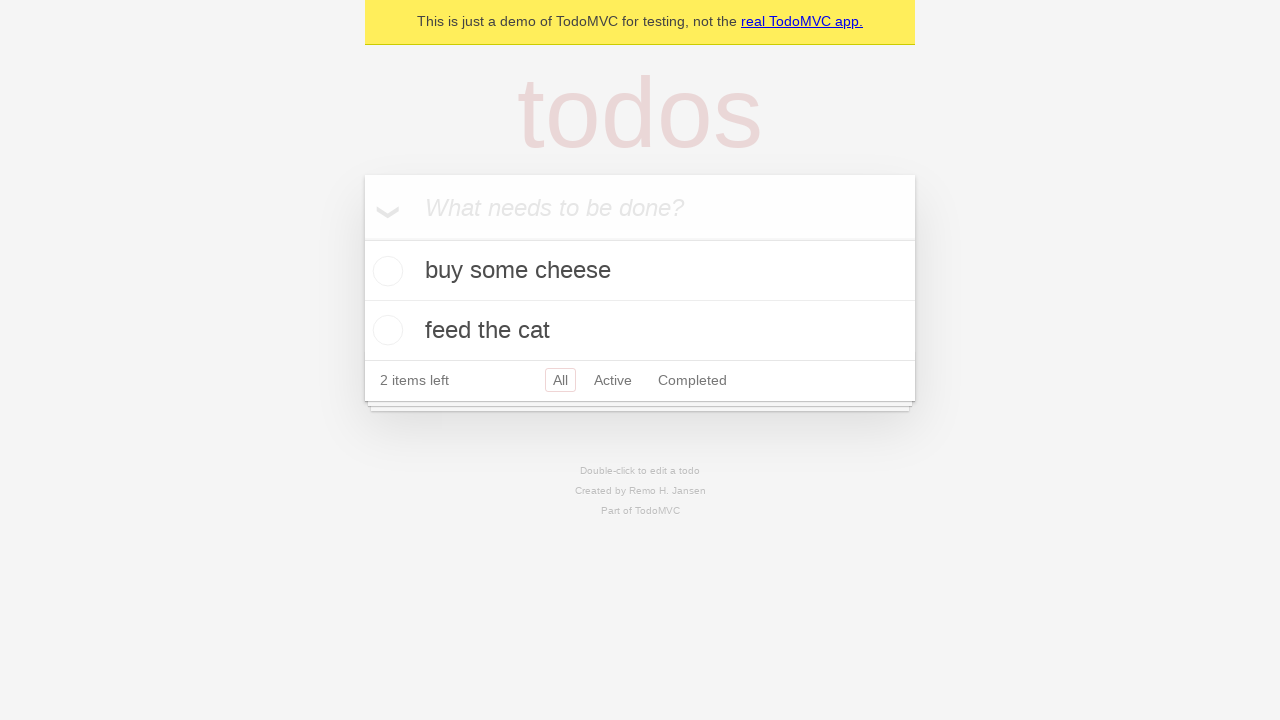

Filled third todo input with 'book a doctors appointment' on internal:attr=[placeholder="What needs to be done?"i]
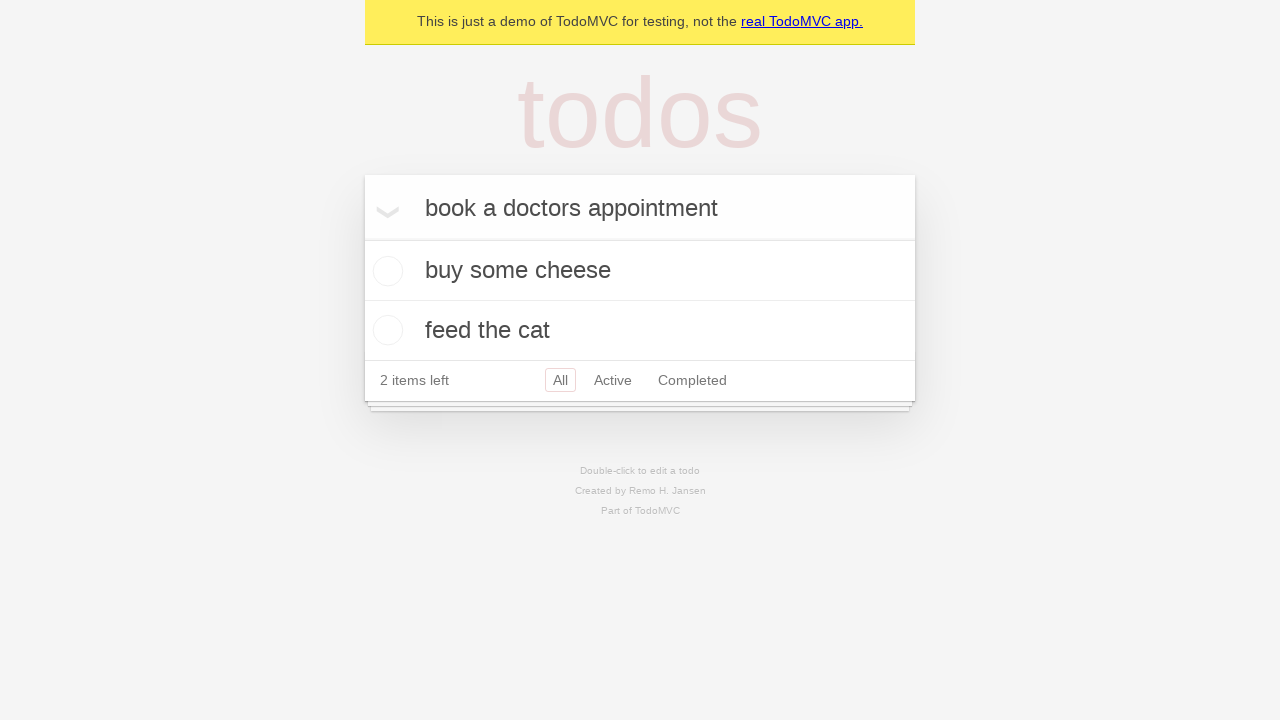

Pressed Enter to add third todo on internal:attr=[placeholder="What needs to be done?"i]
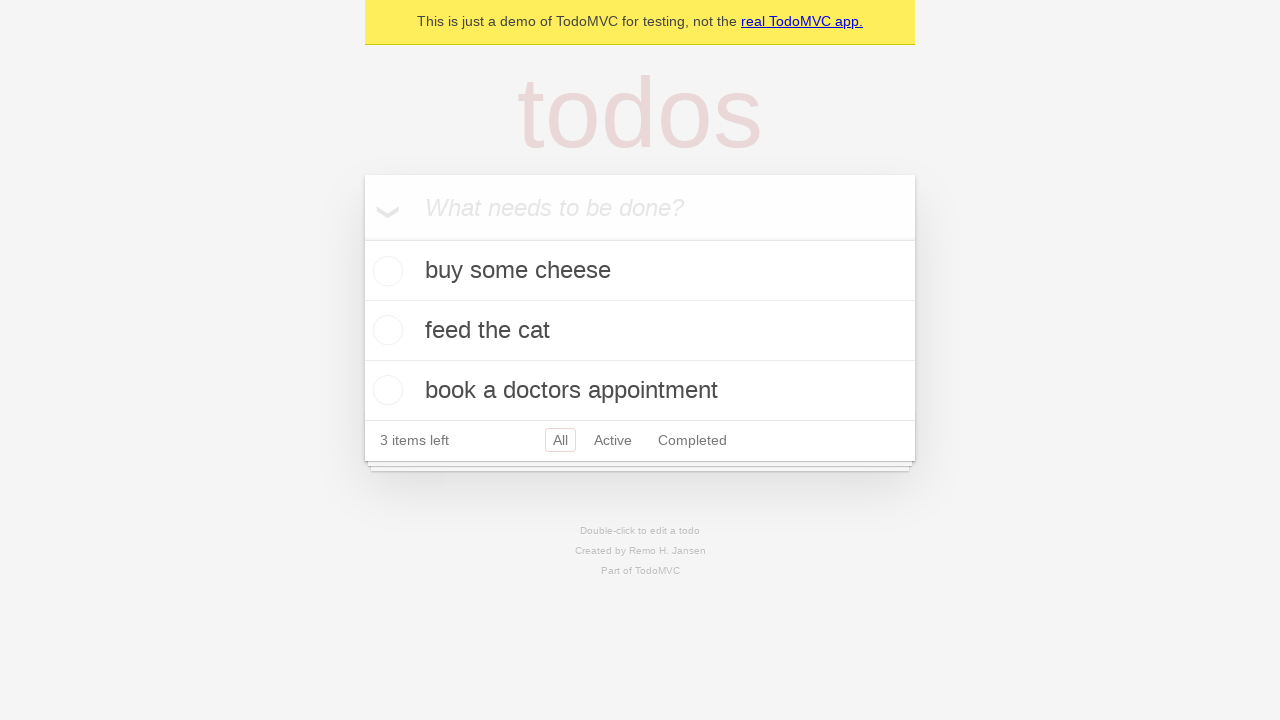

Checked the second todo item at (385, 330) on internal:testid=[data-testid="todo-item"s] >> nth=1 >> internal:role=checkbox
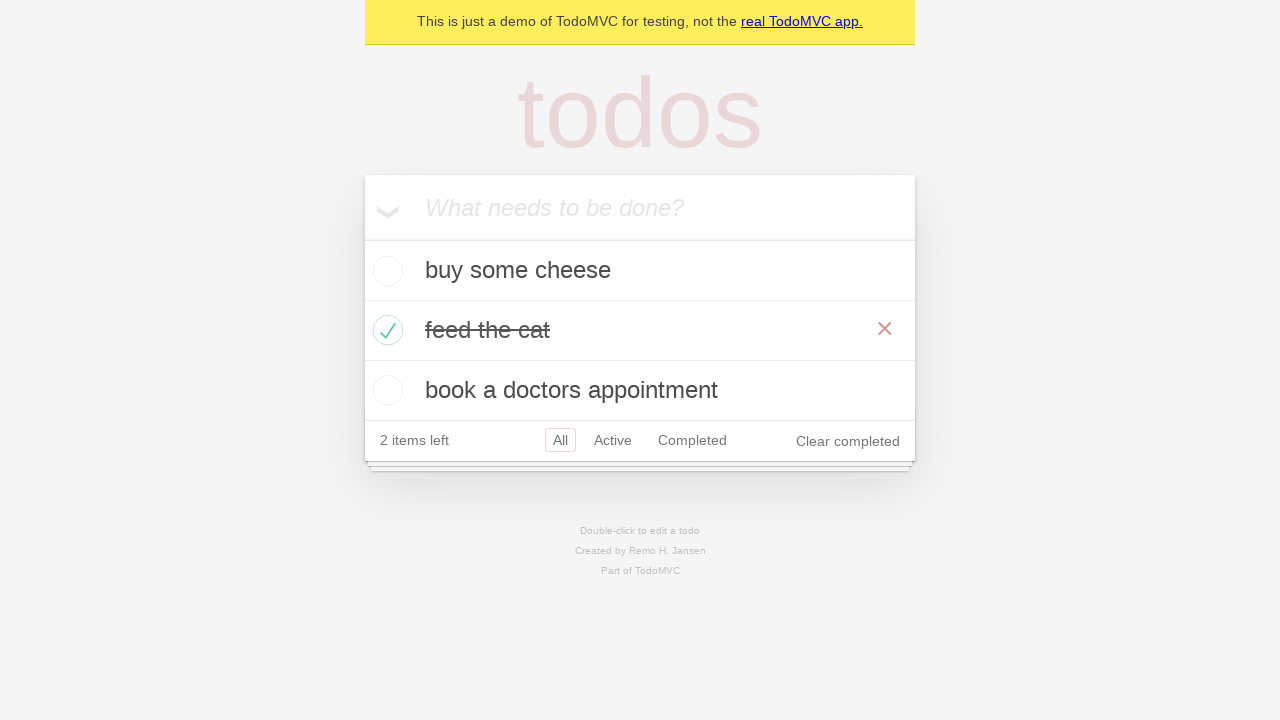

Clicked 'All' filter link at (560, 440) on internal:role=link[name="All"i]
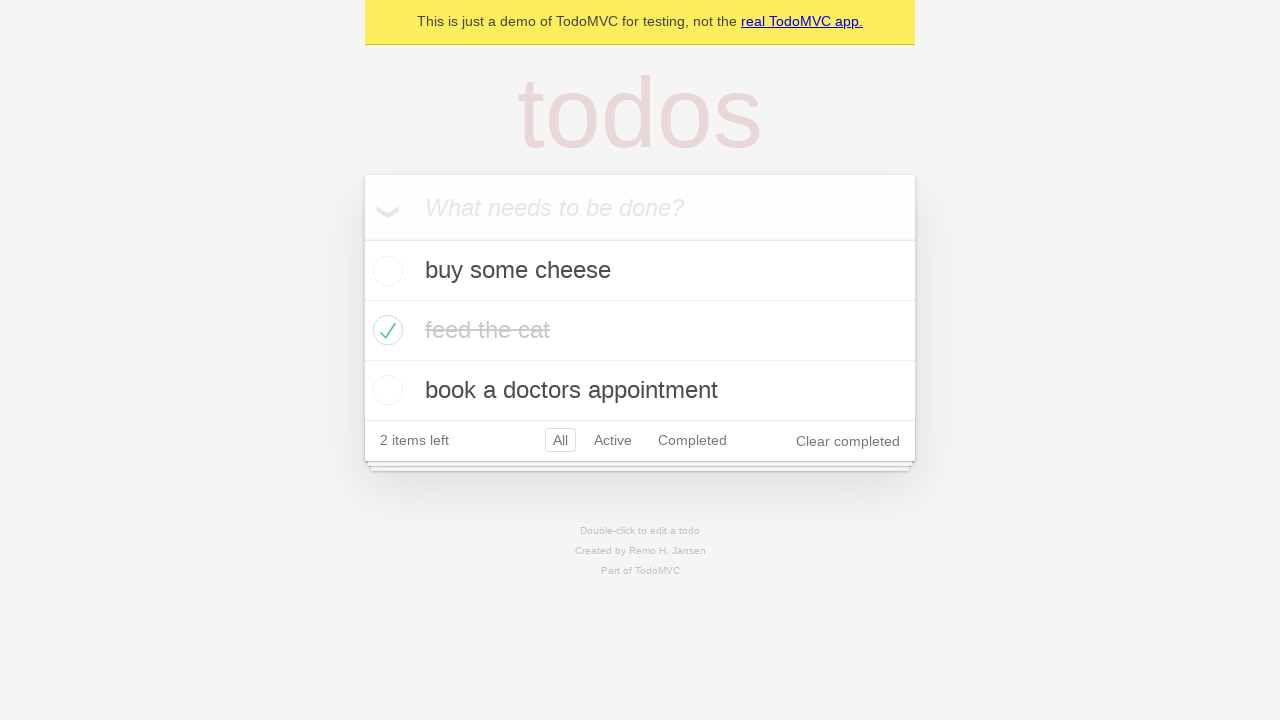

Clicked 'Active' filter link at (613, 440) on internal:role=link[name="Active"i]
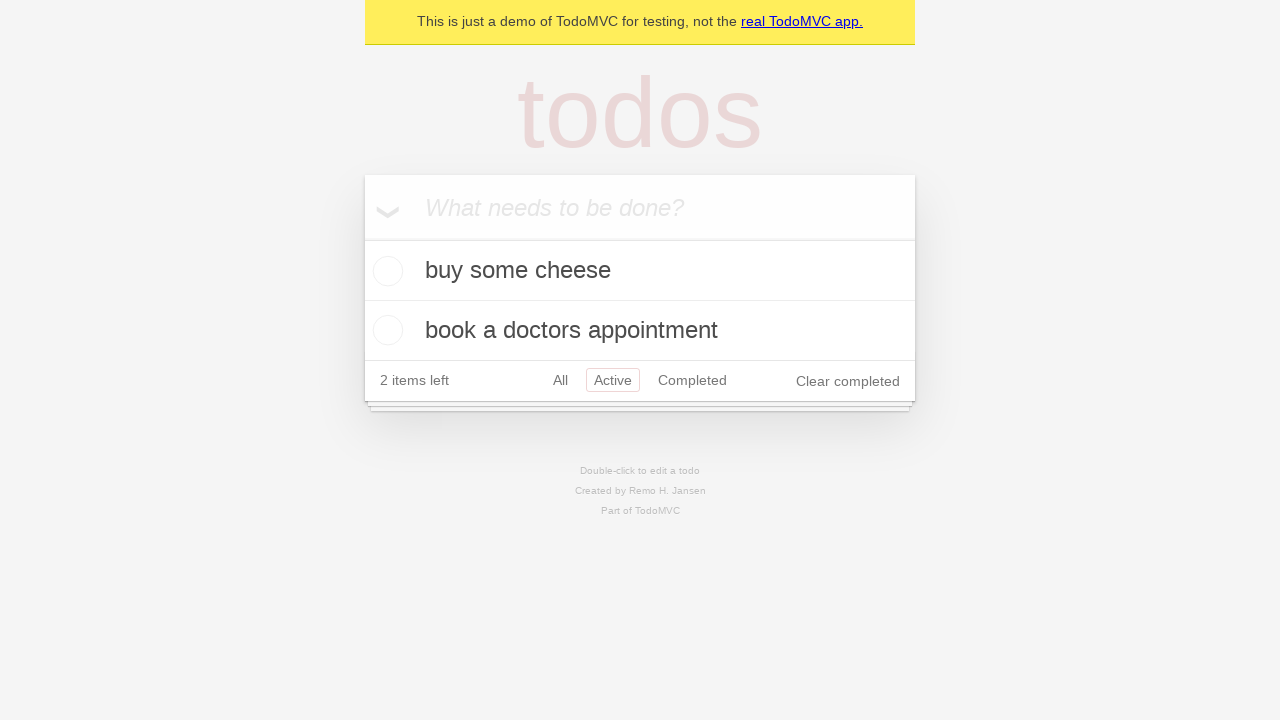

Clicked 'Completed' filter link at (692, 380) on internal:role=link[name="Completed"i]
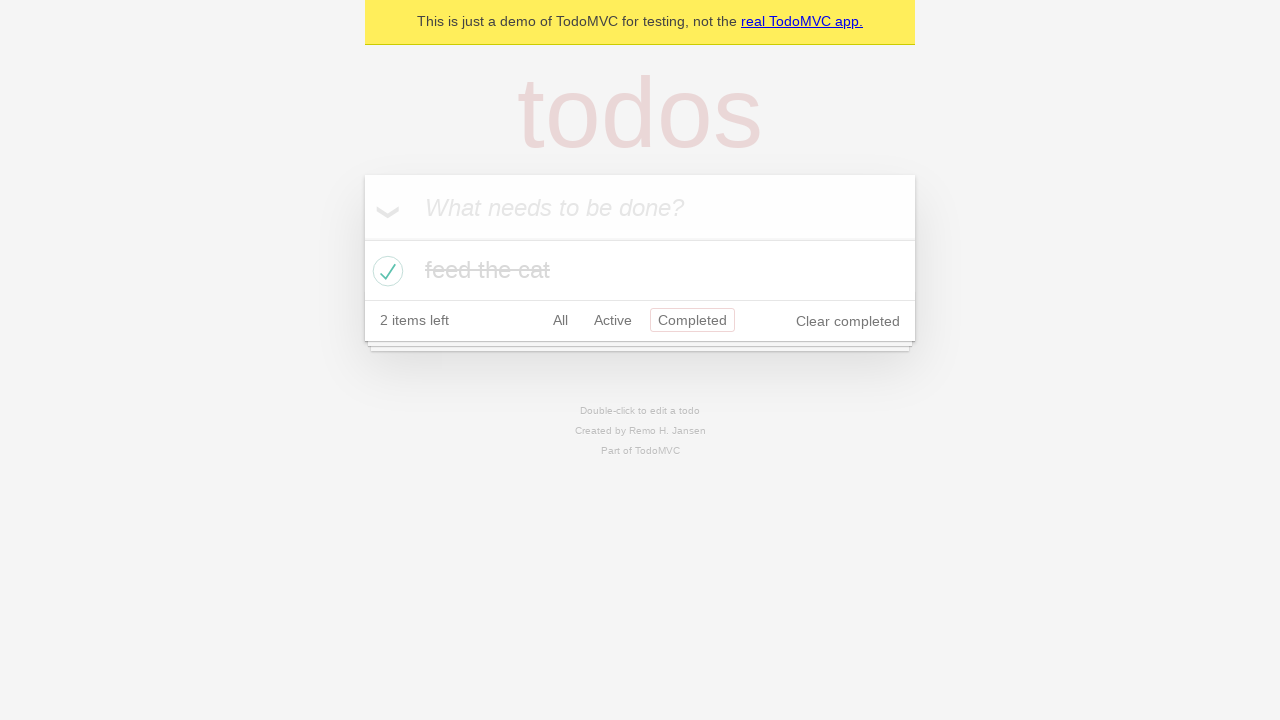

Navigated back using browser back button from Completed filter
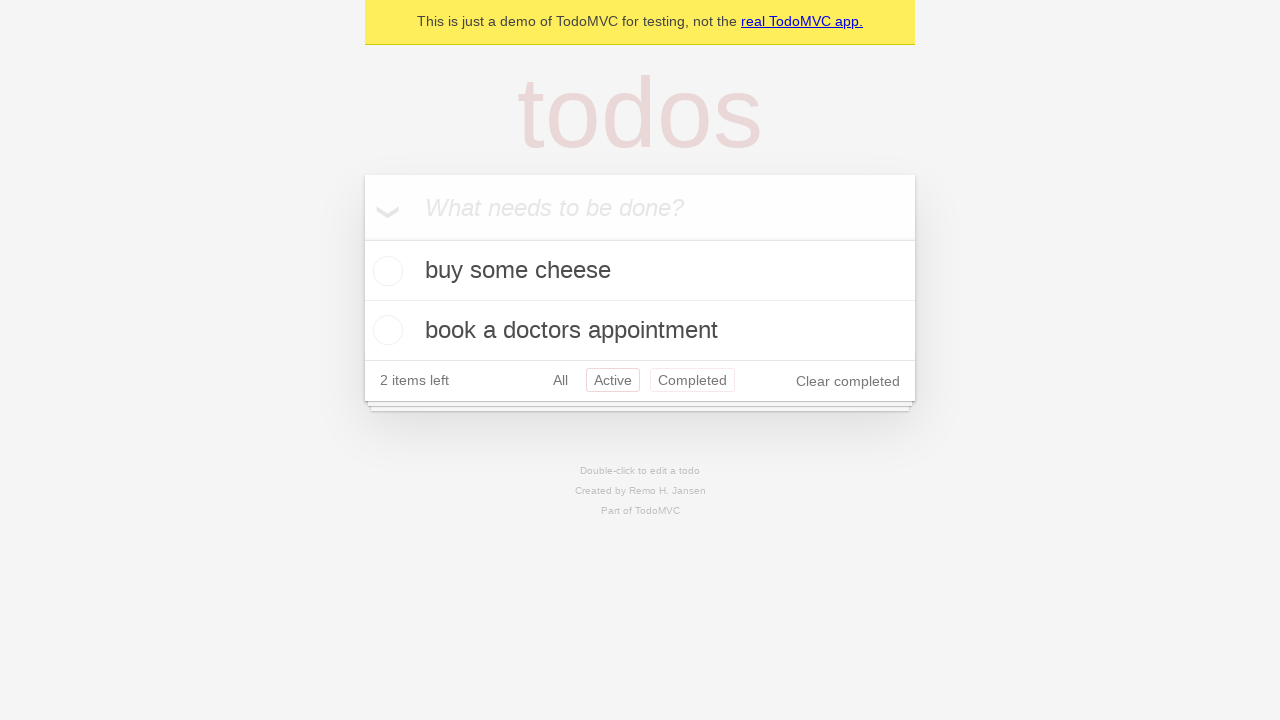

Navigated back using browser back button to All filter
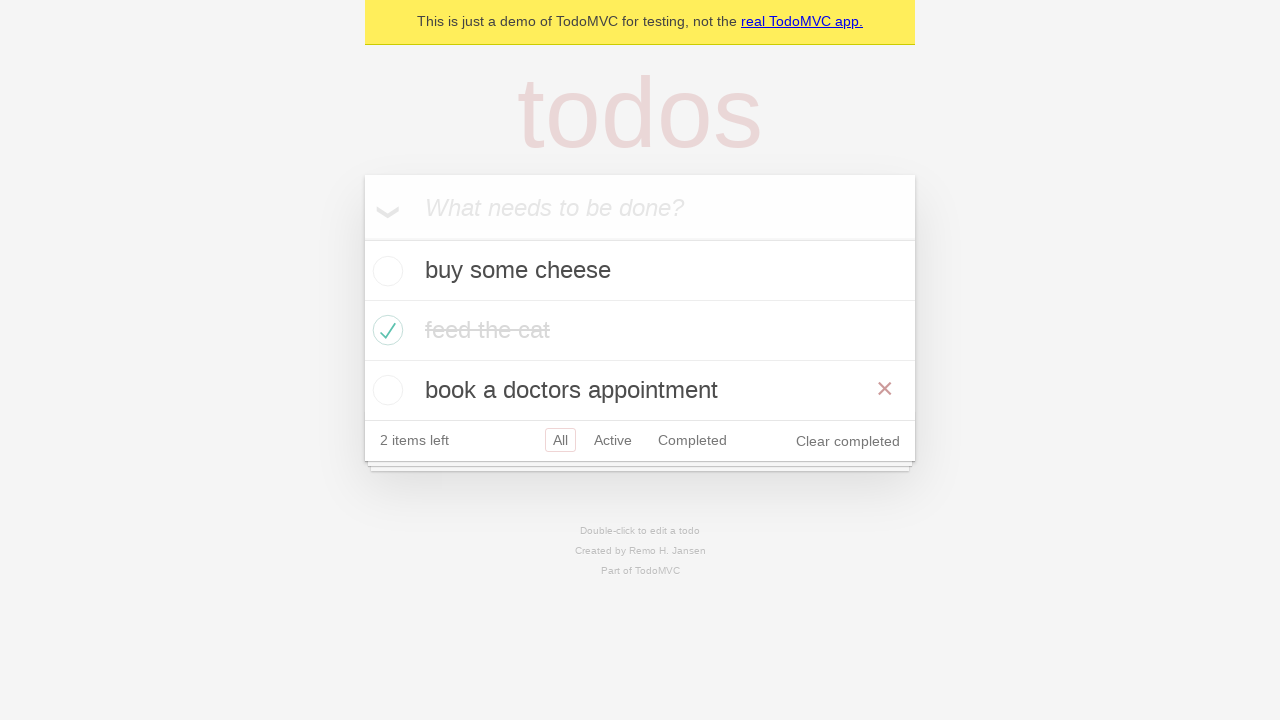

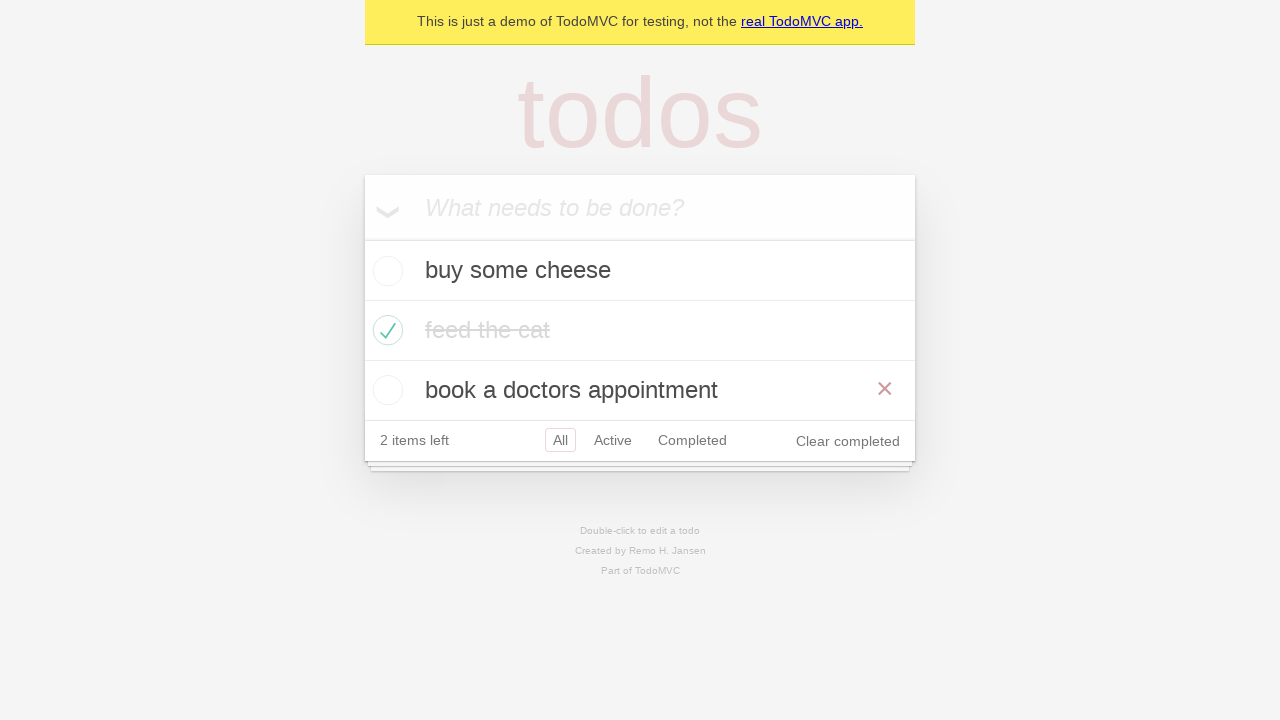